Tests scrolling functionality by scrolling down to a specific element and then scrolling back up using PAGE_UP keys

Starting URL: https://practice.cydeo.com/

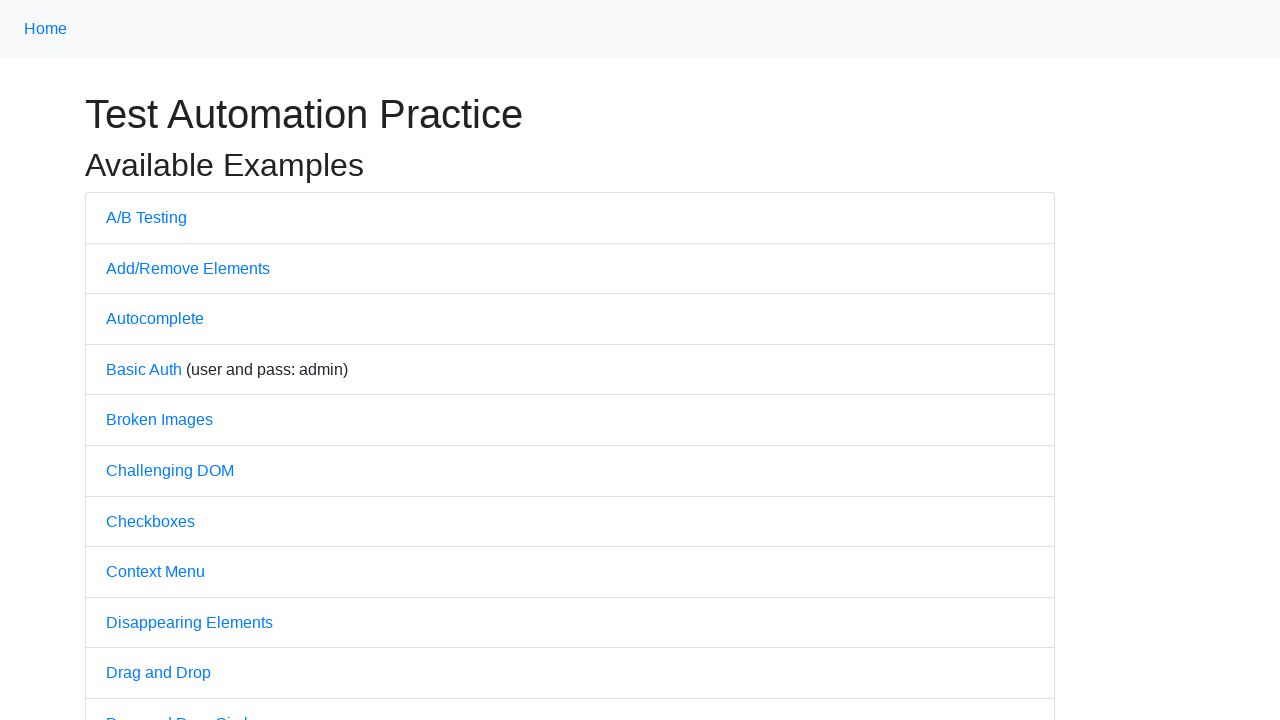

Located CYDEO link element
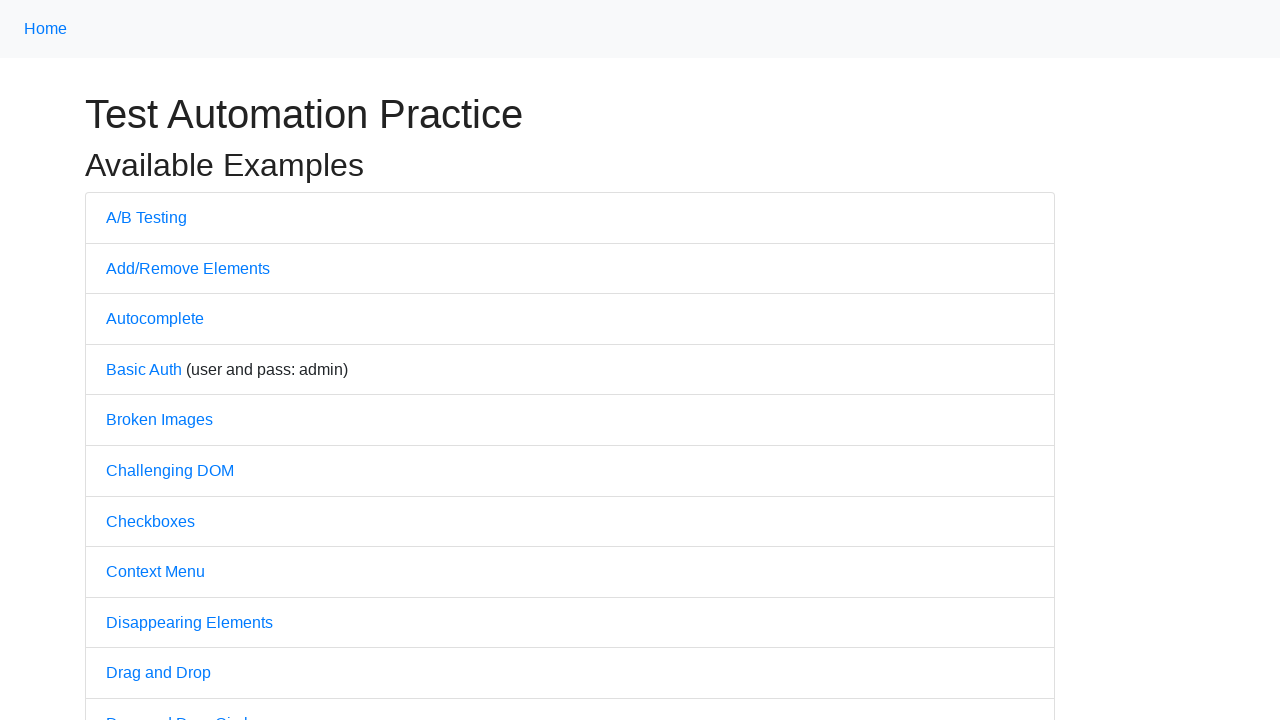

Scrolled down to CYDEO link element
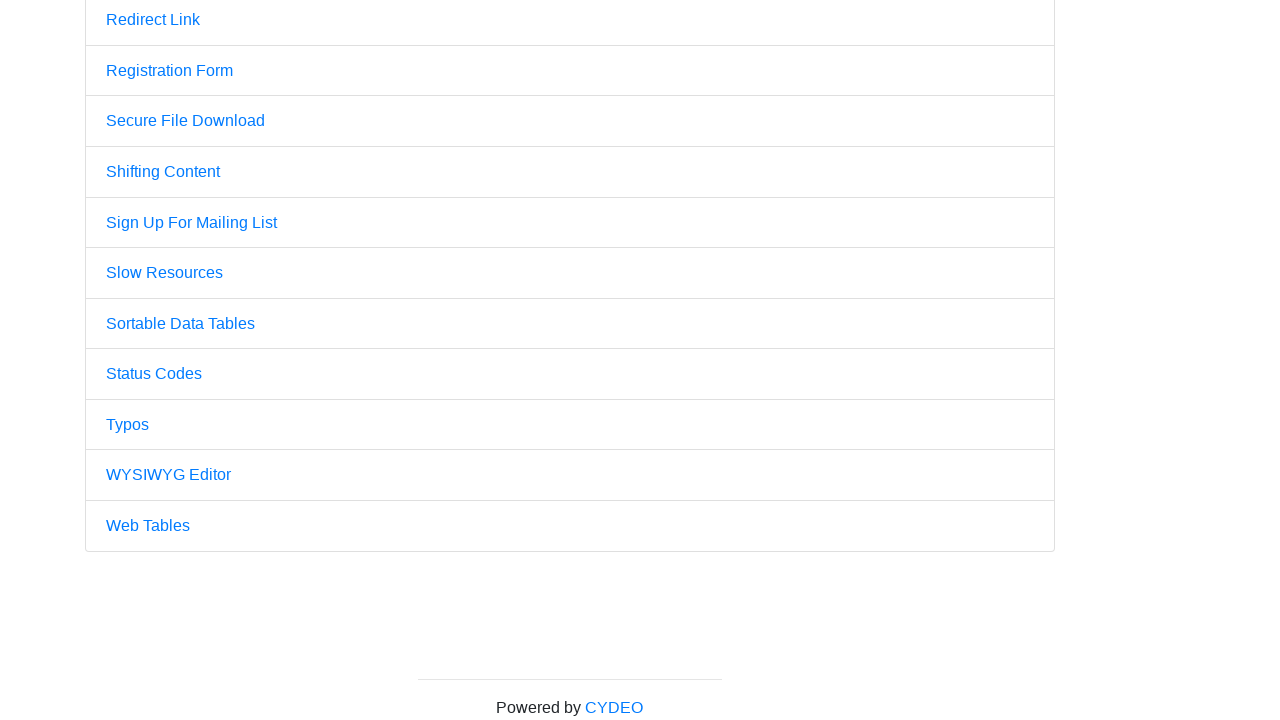

Pressed PAGE_UP key once
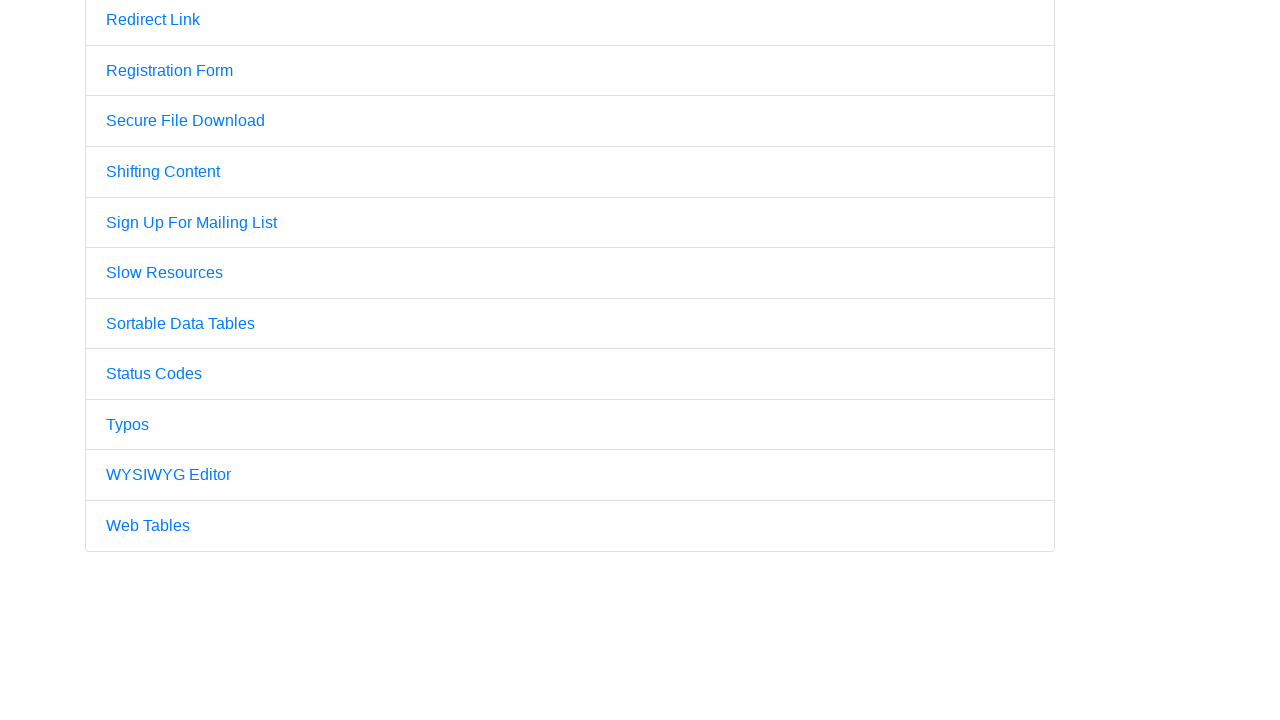

Pressed PAGE_UP key second time
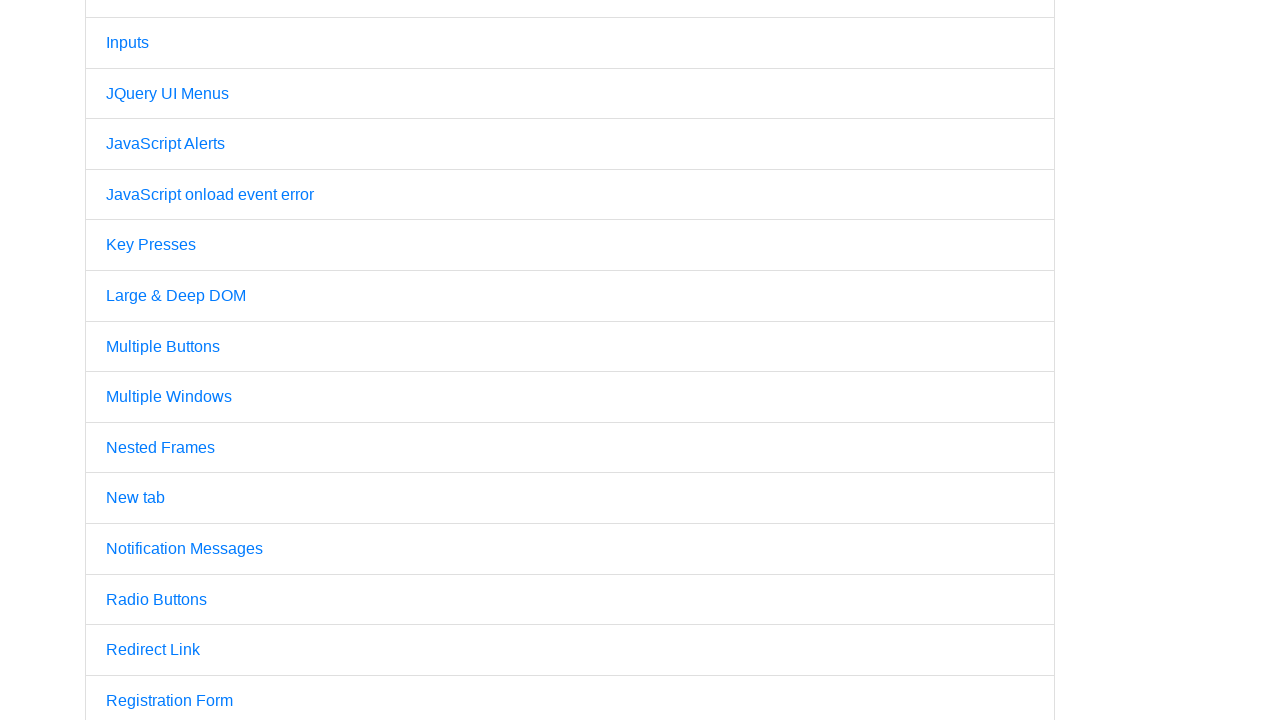

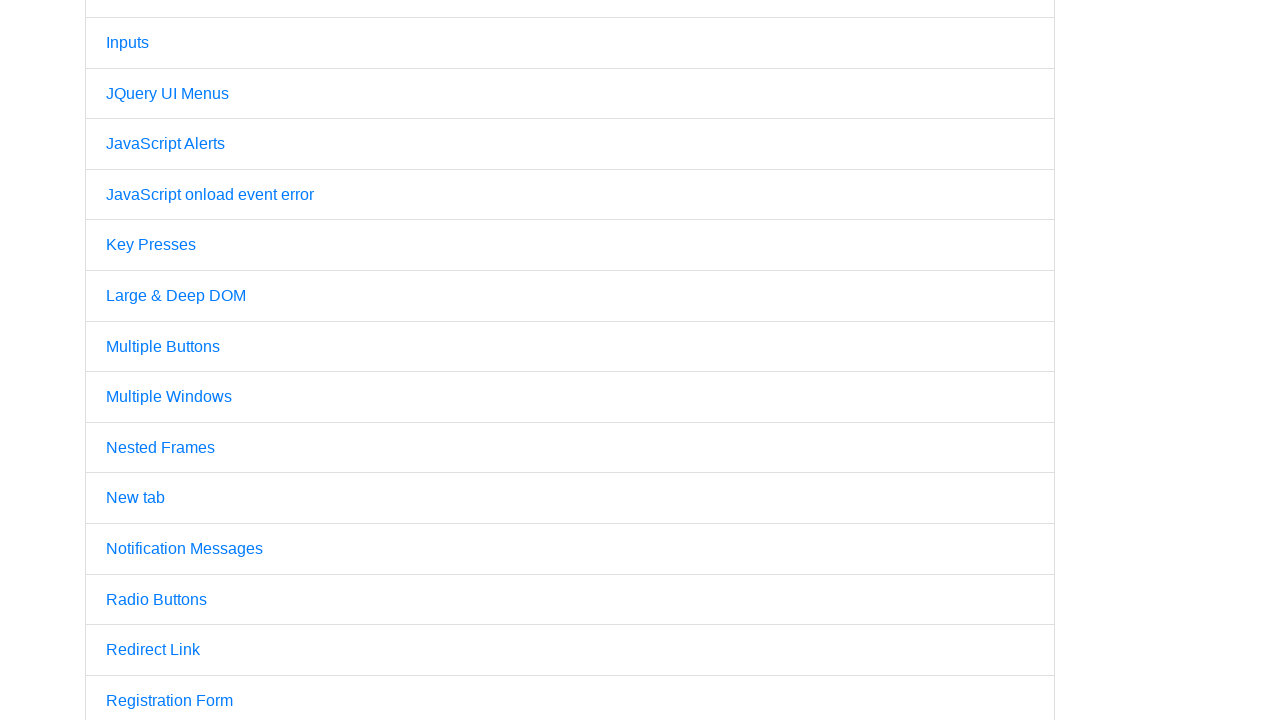